Tests the add/remove elements functionality by clicking the "Add Element" button twice, then clicking "Delete" once, and verifying that one element remains.

Starting URL: http://the-internet.herokuapp.com/add_remove_elements/

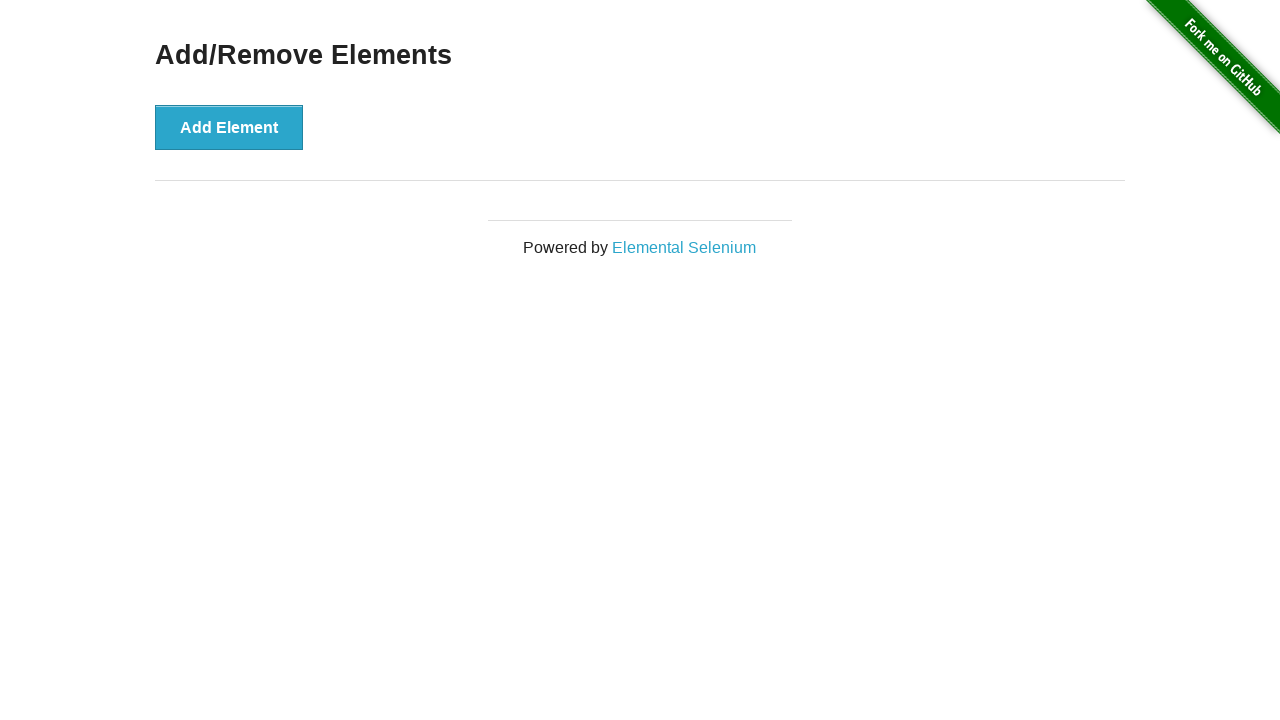

Navigated to Add/Remove Elements page
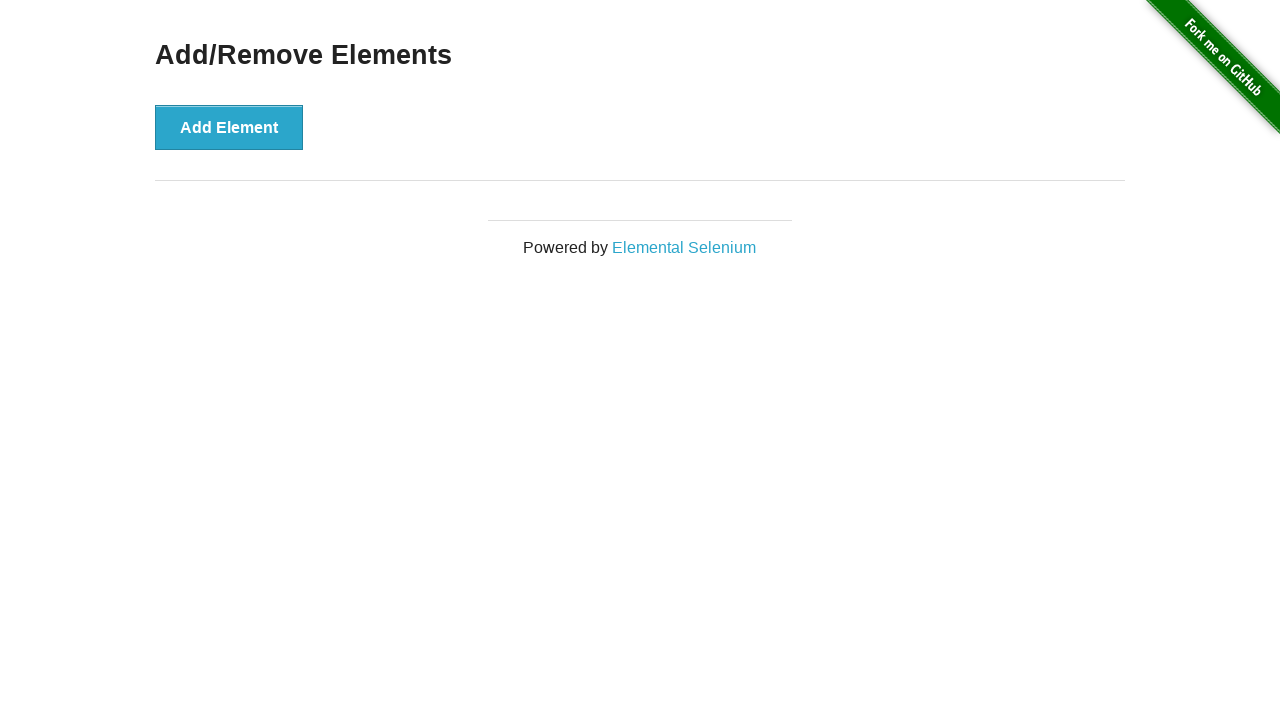

Clicked 'Add Element' button (first click) at (229, 127) on xpath=//button[text()='Add Element']
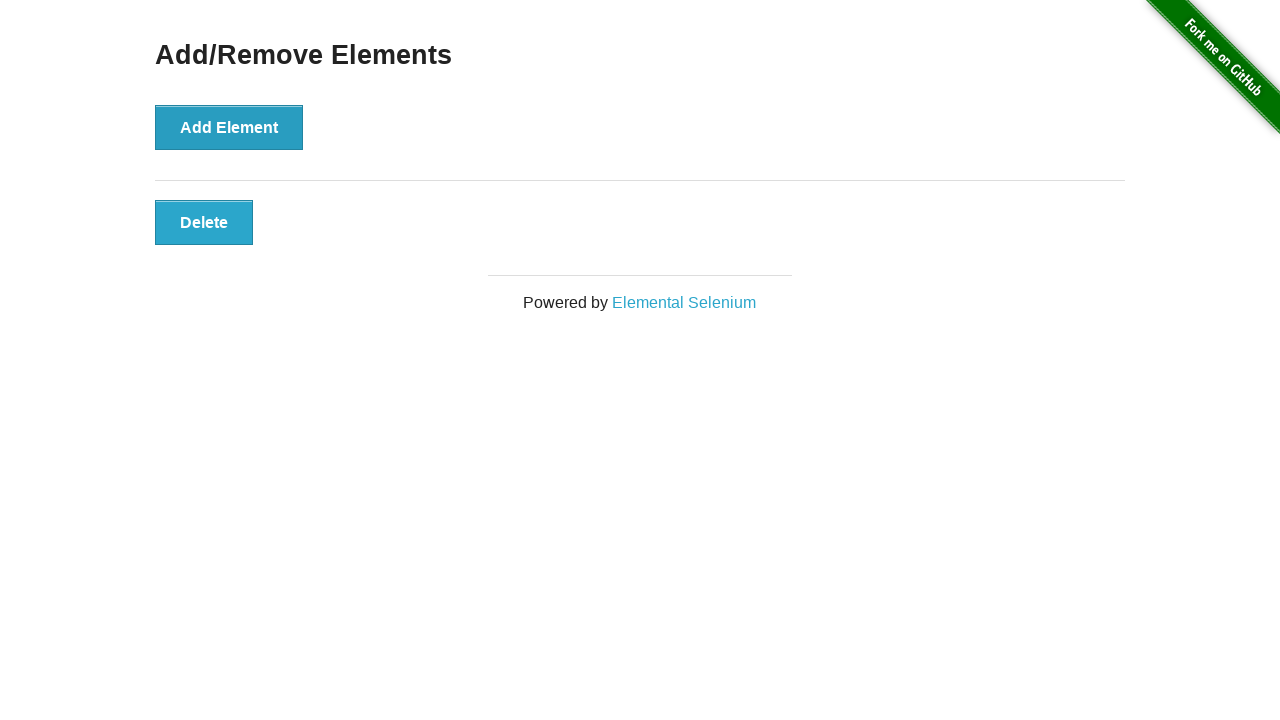

Clicked 'Add Element' button (second click) at (229, 127) on xpath=//button[text()='Add Element']
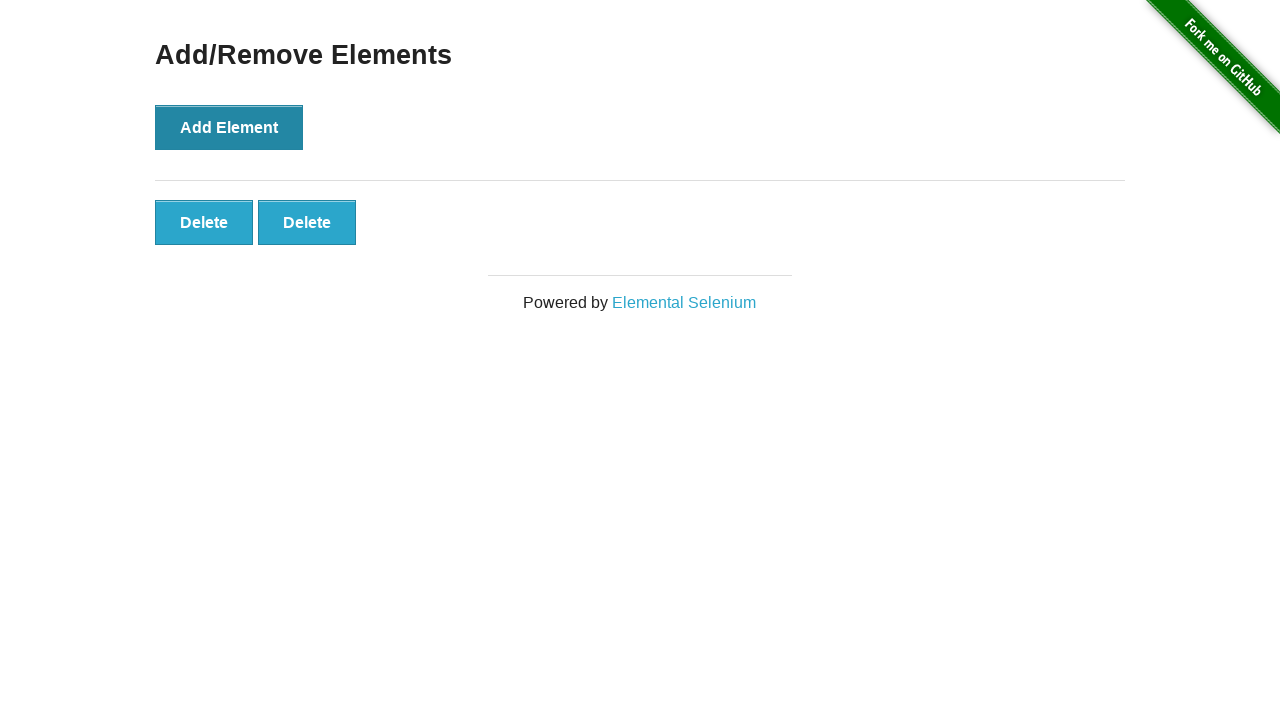

Clicked 'Delete' button to remove one element at (204, 222) on xpath=//button[text()='Delete']
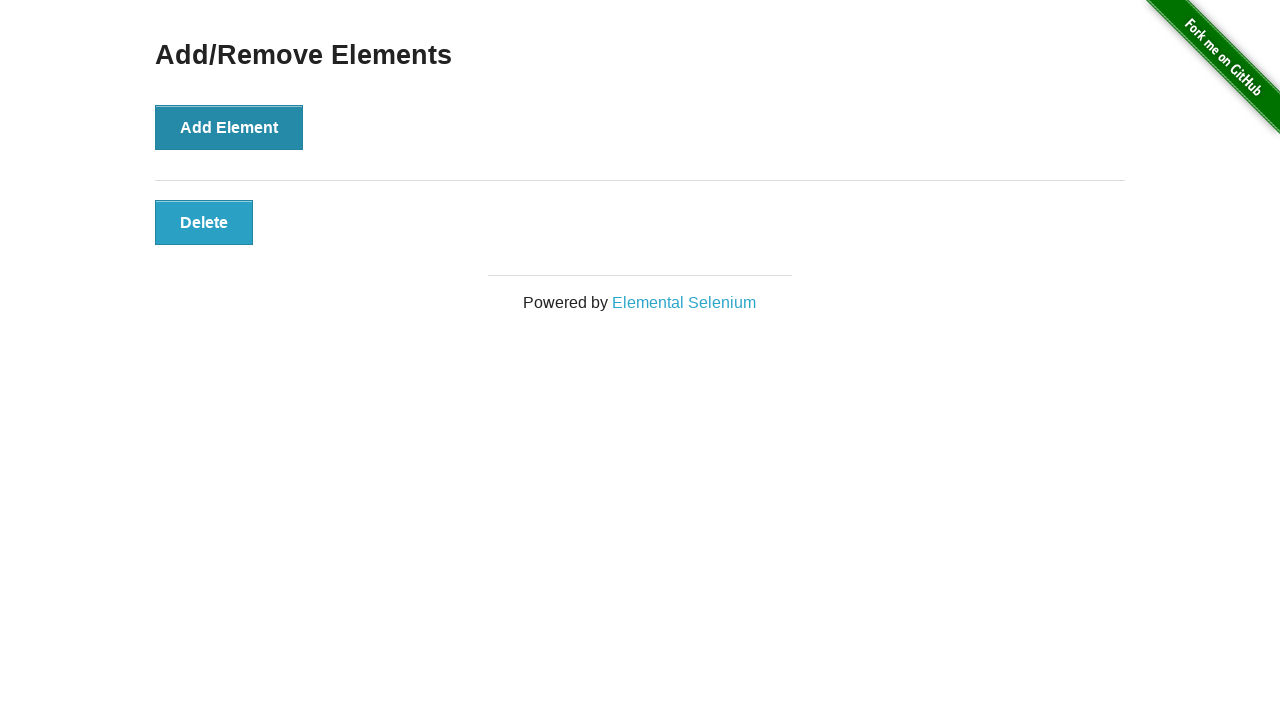

Waited for element with class 'added-manually' to be present
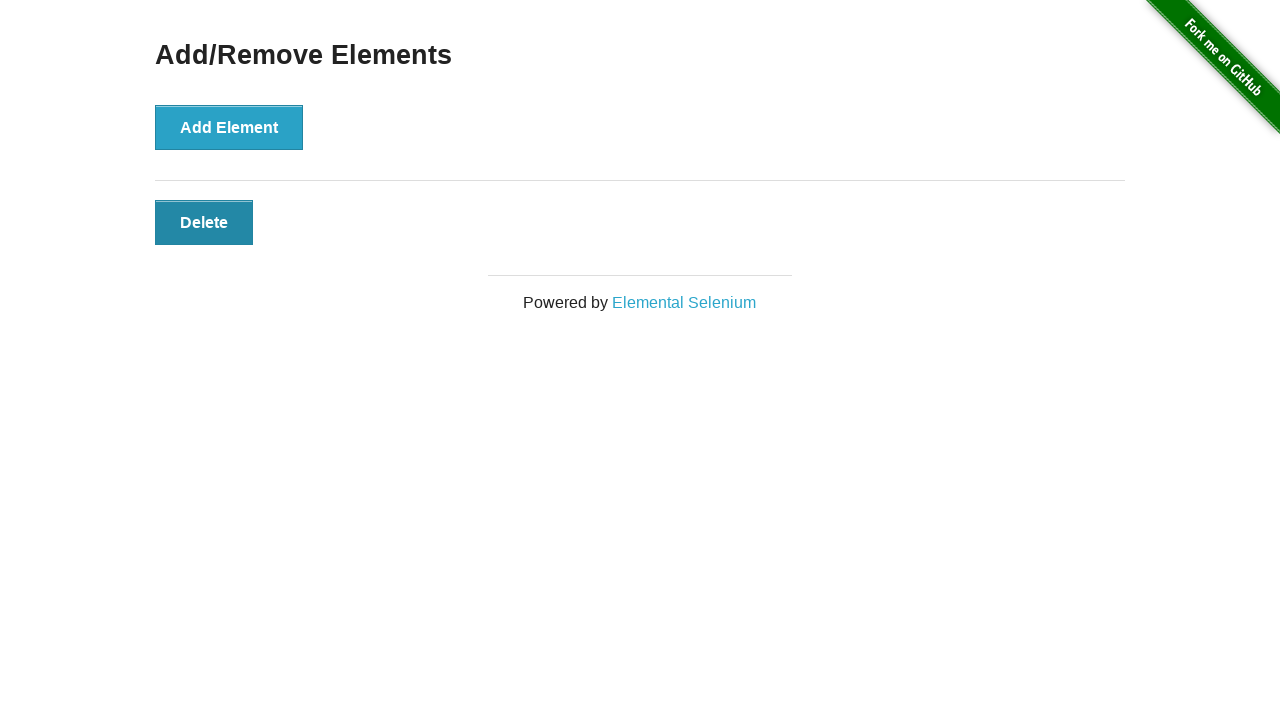

Located all elements with class 'added-manually'
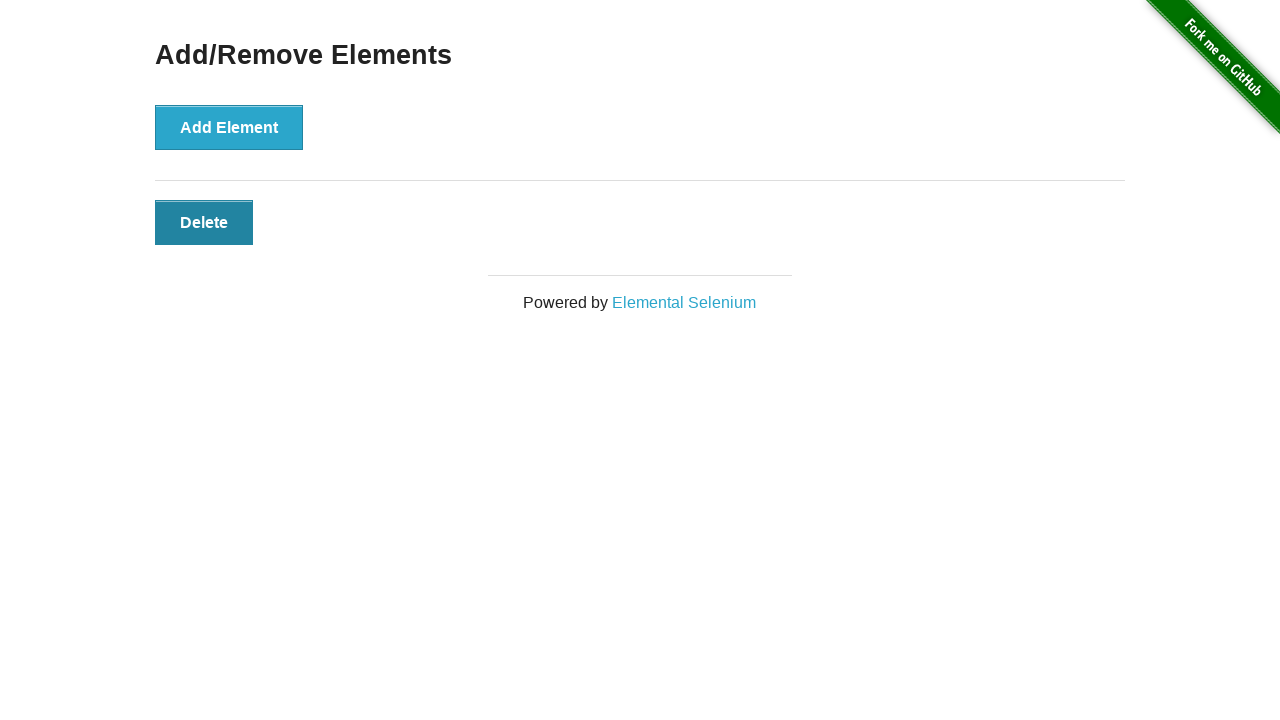

Verified that exactly 1 element remains after adding 2 and deleting 1
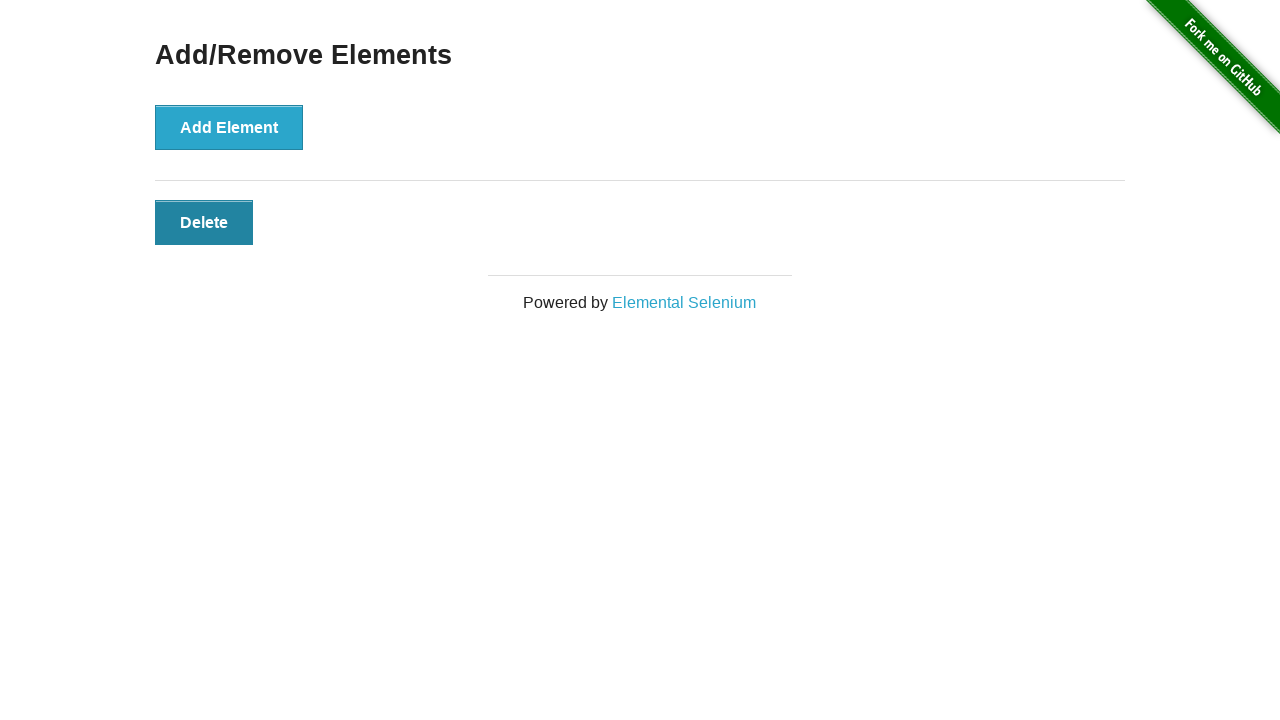

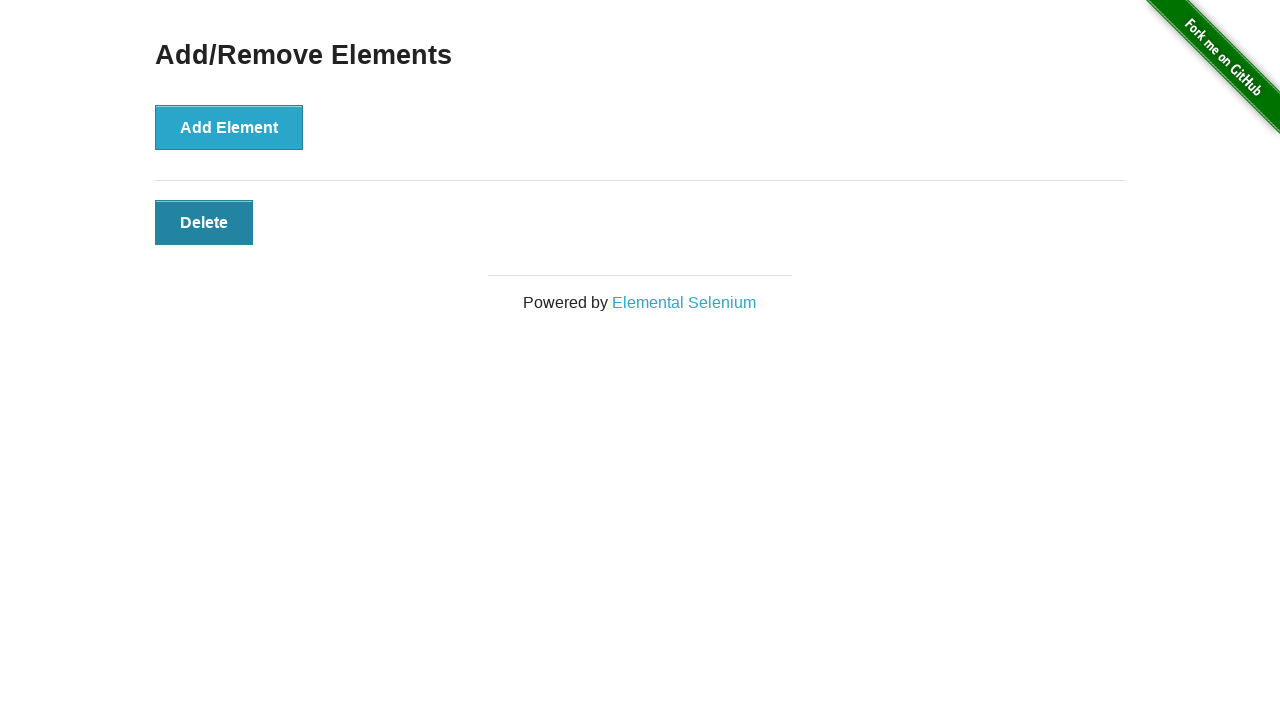